Verifies that the homepage loads successfully and the page title contains 'Dave'

Starting URL: https://www.iamdave.ai

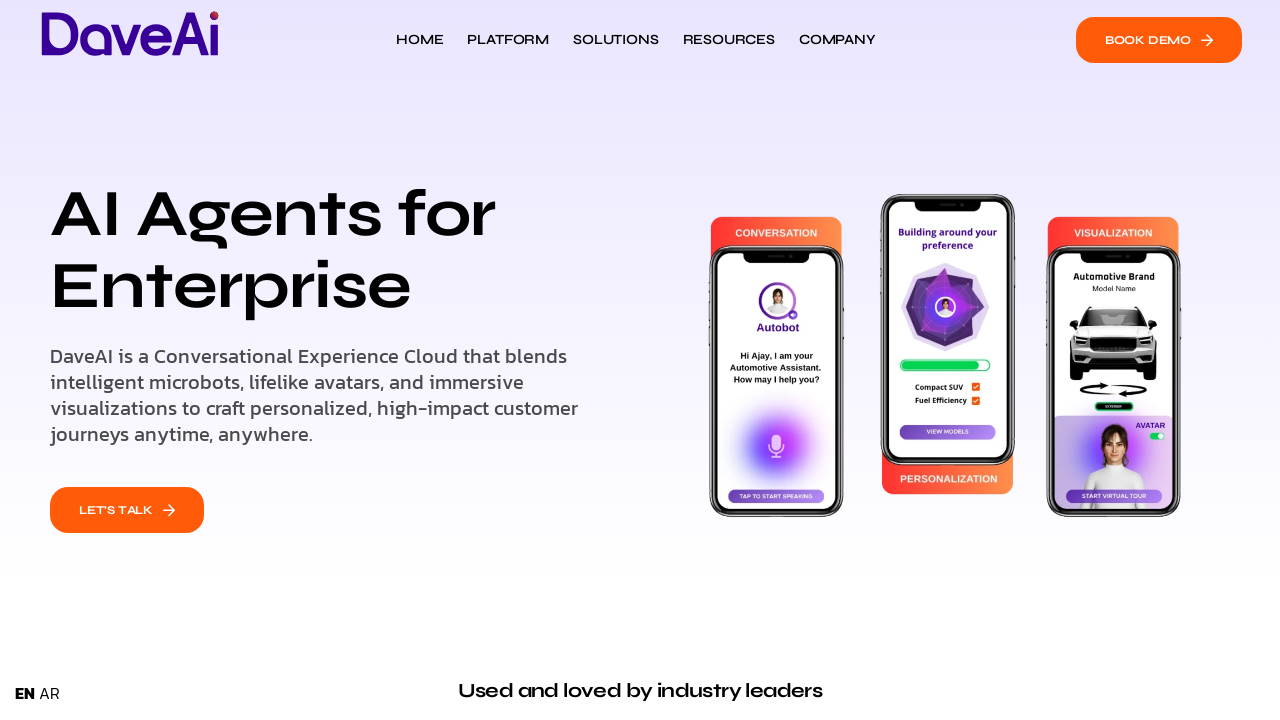

Navigated to homepage at https://www.iamdave.ai
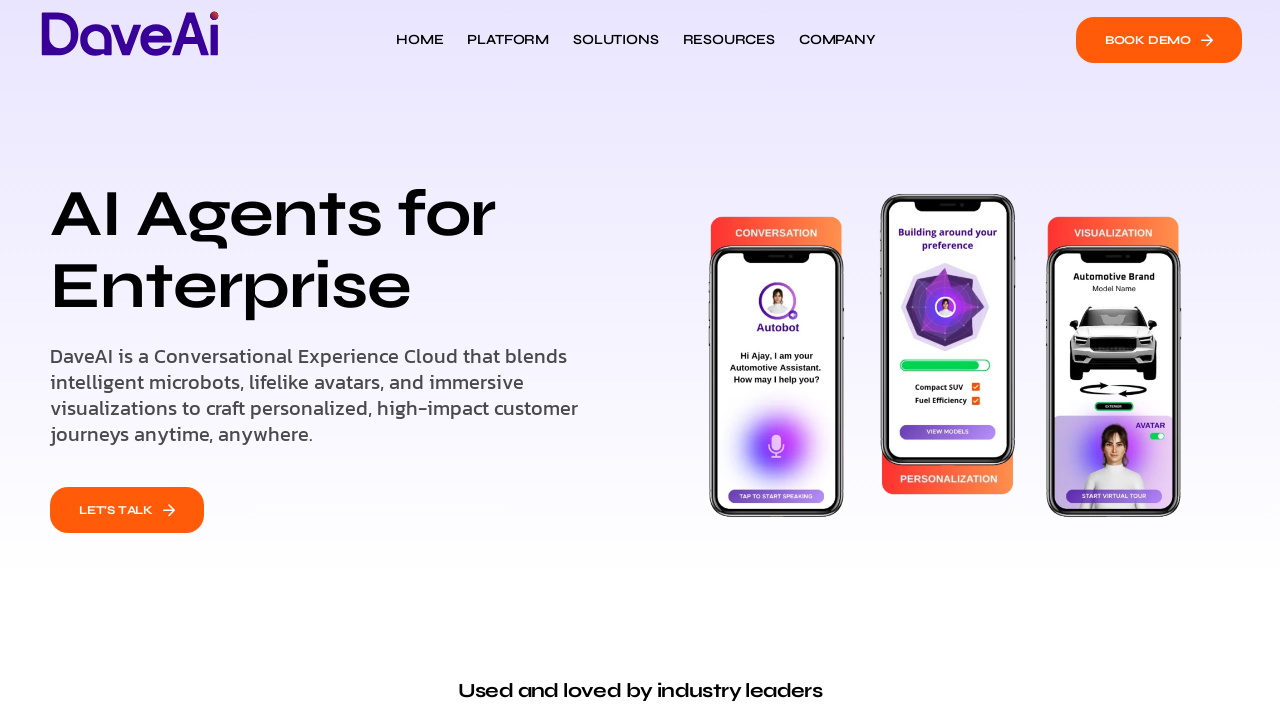

Page reached domcontentloaded state
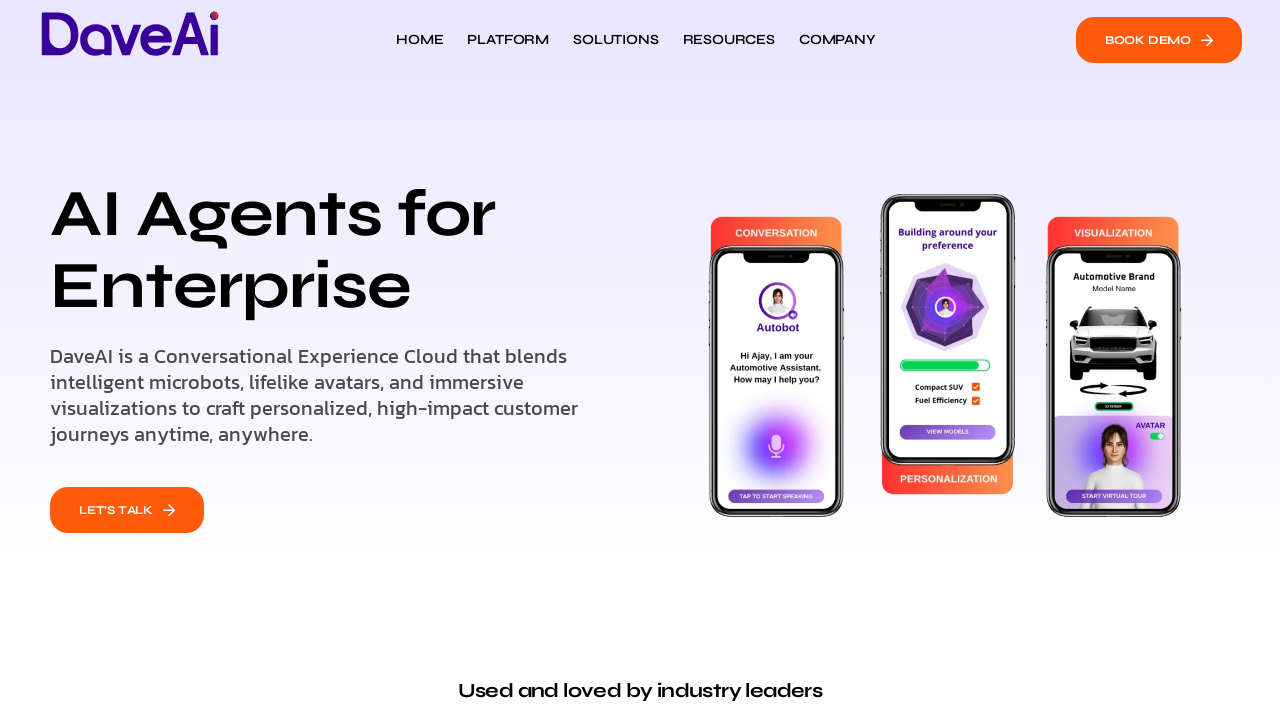

Verified page title contains 'Dave'
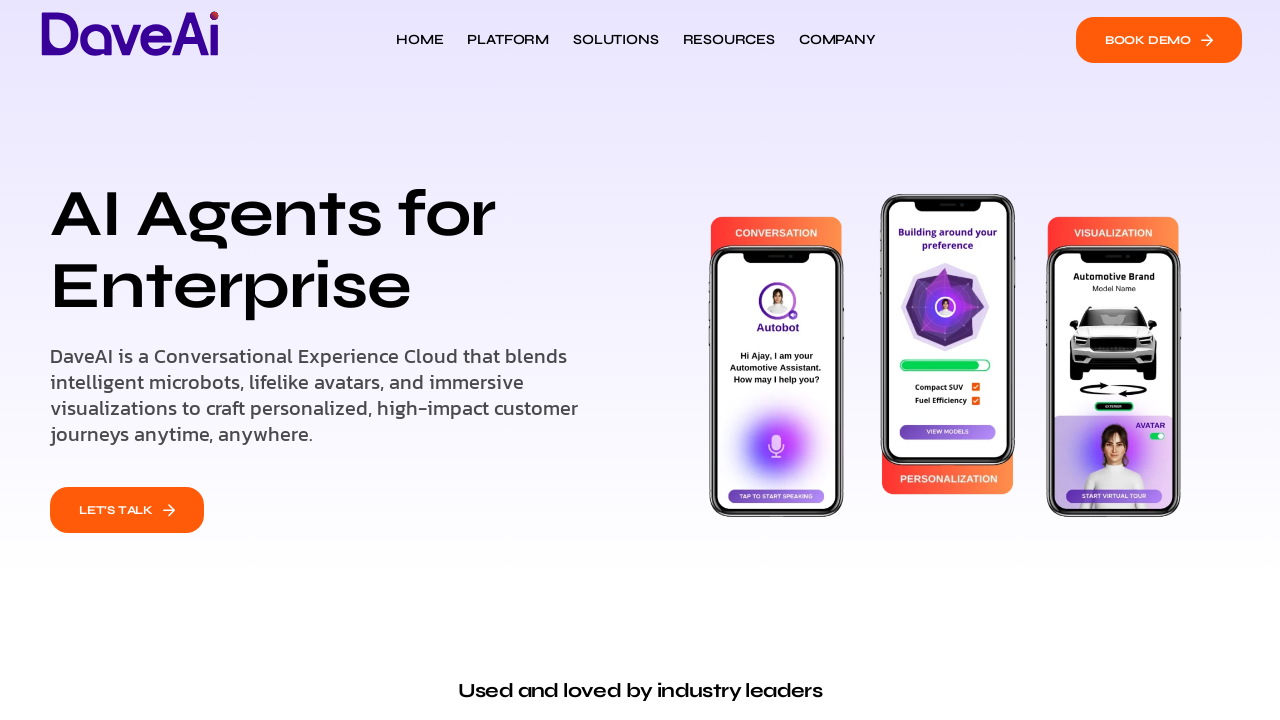

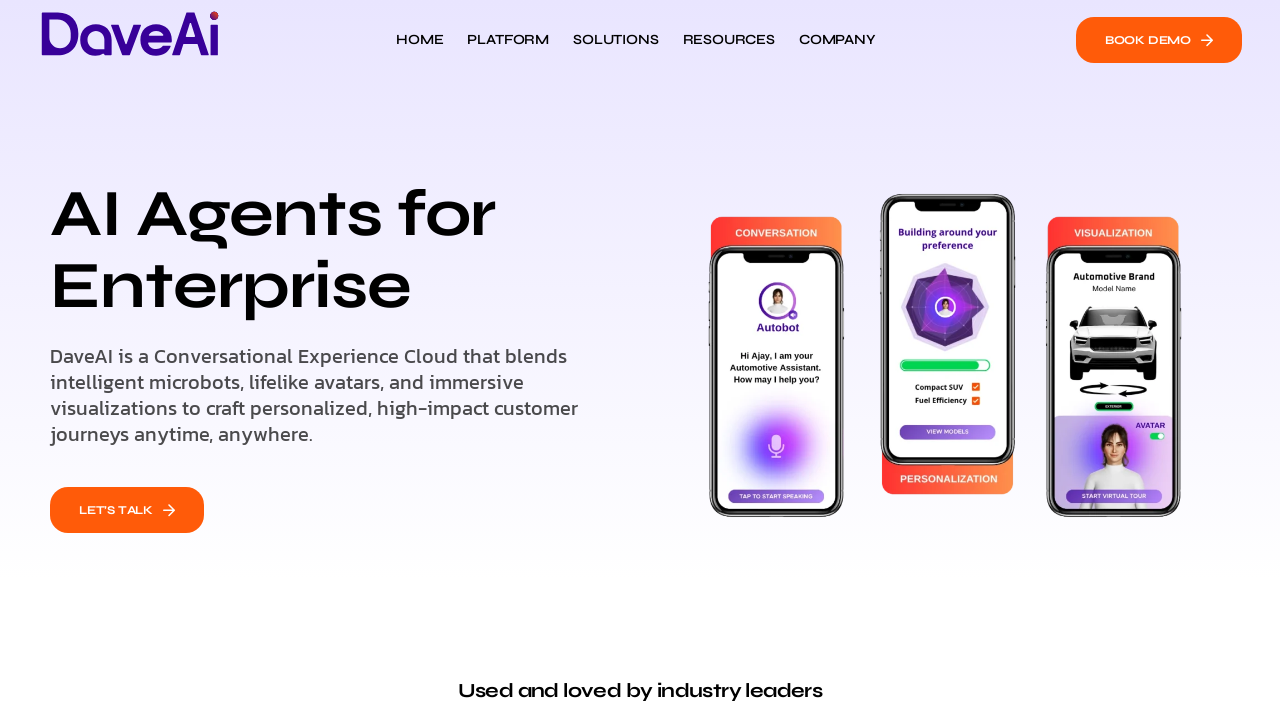